Tests drag and drop functionality on the jQuery UI droppable demo page by dragging an element and dropping it onto a target area within an iframe.

Starting URL: https://jqueryui.com/droppable/

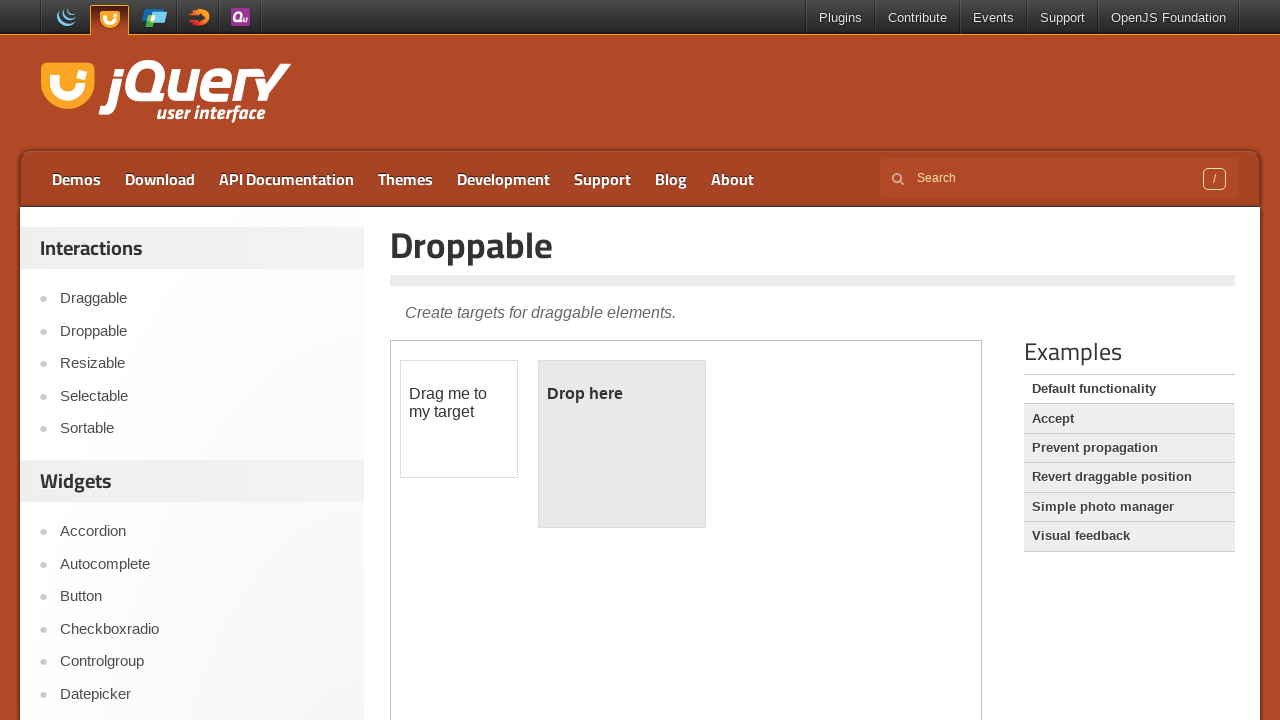

Navigated to jQuery UI droppable demo page
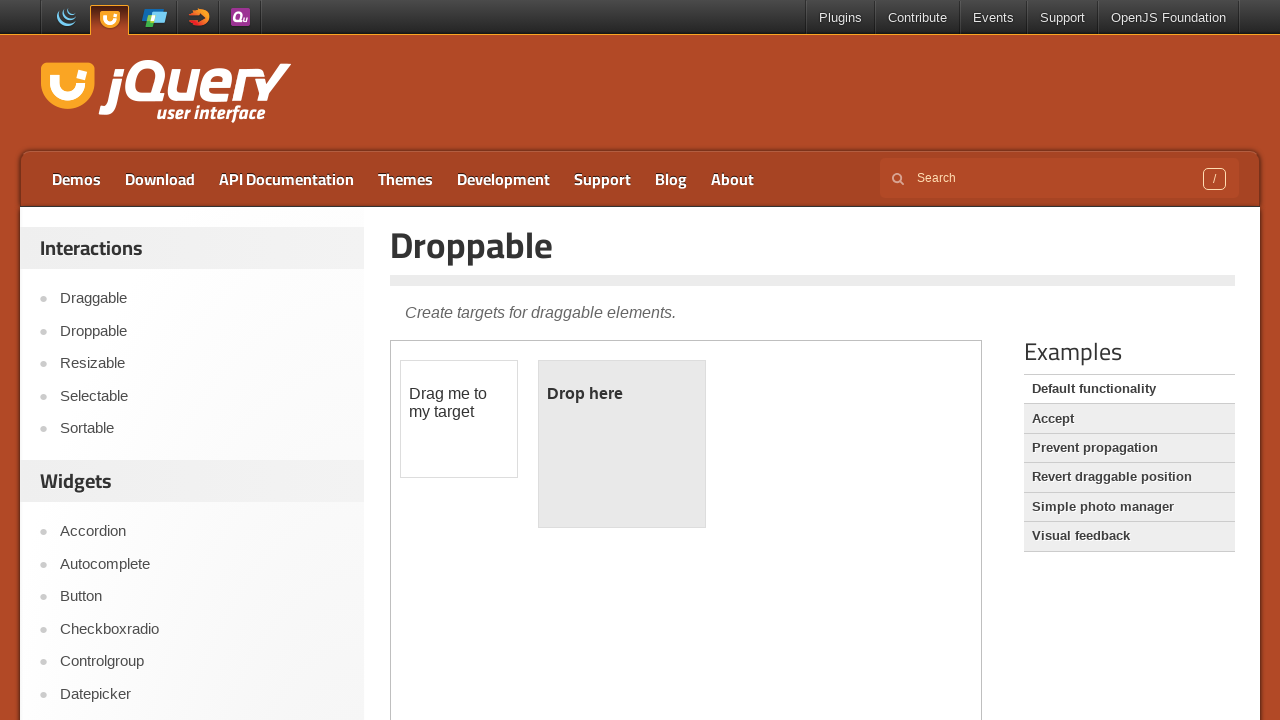

Located iframe containing the drag and drop demo
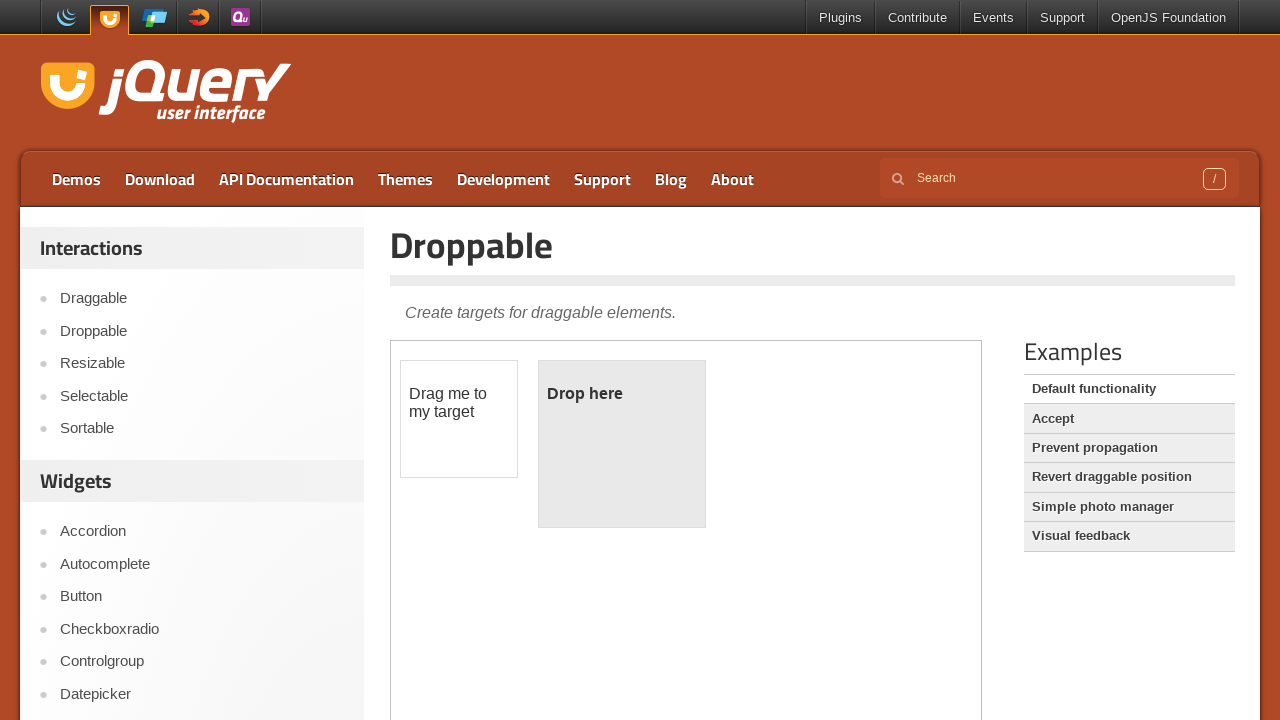

Located draggable element
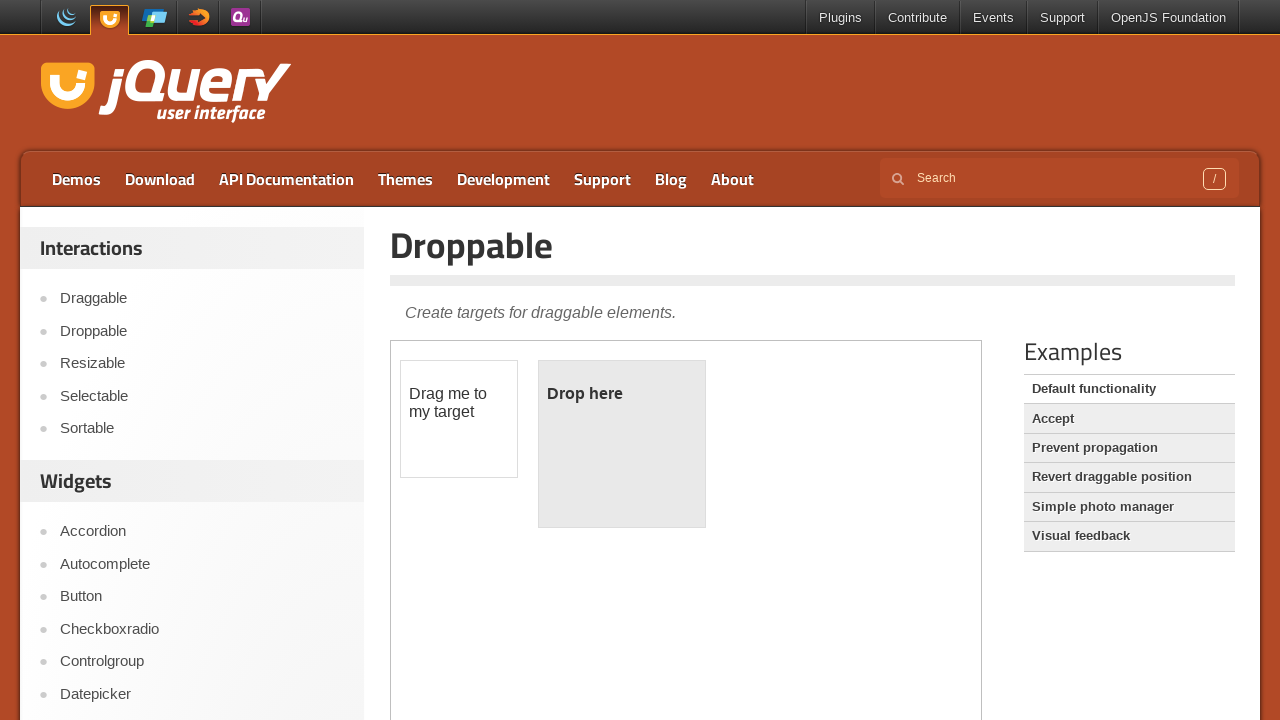

Located droppable target element
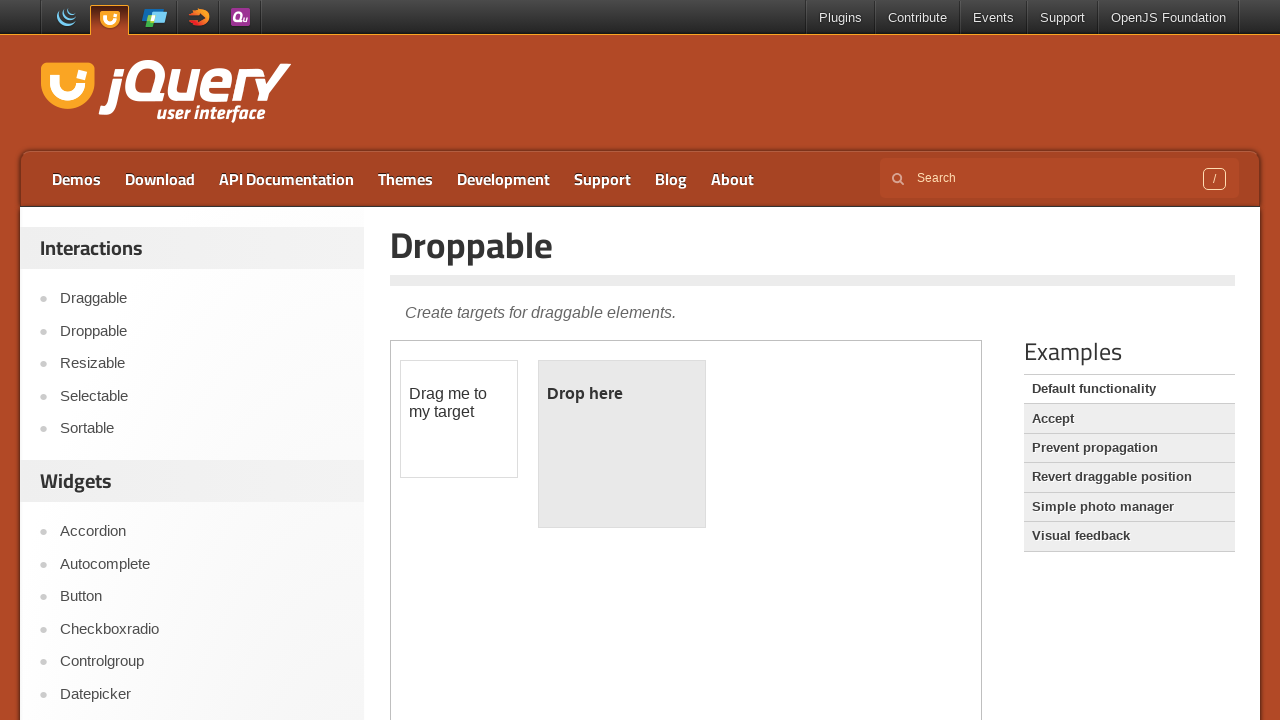

Dragged element onto drop target at (622, 444)
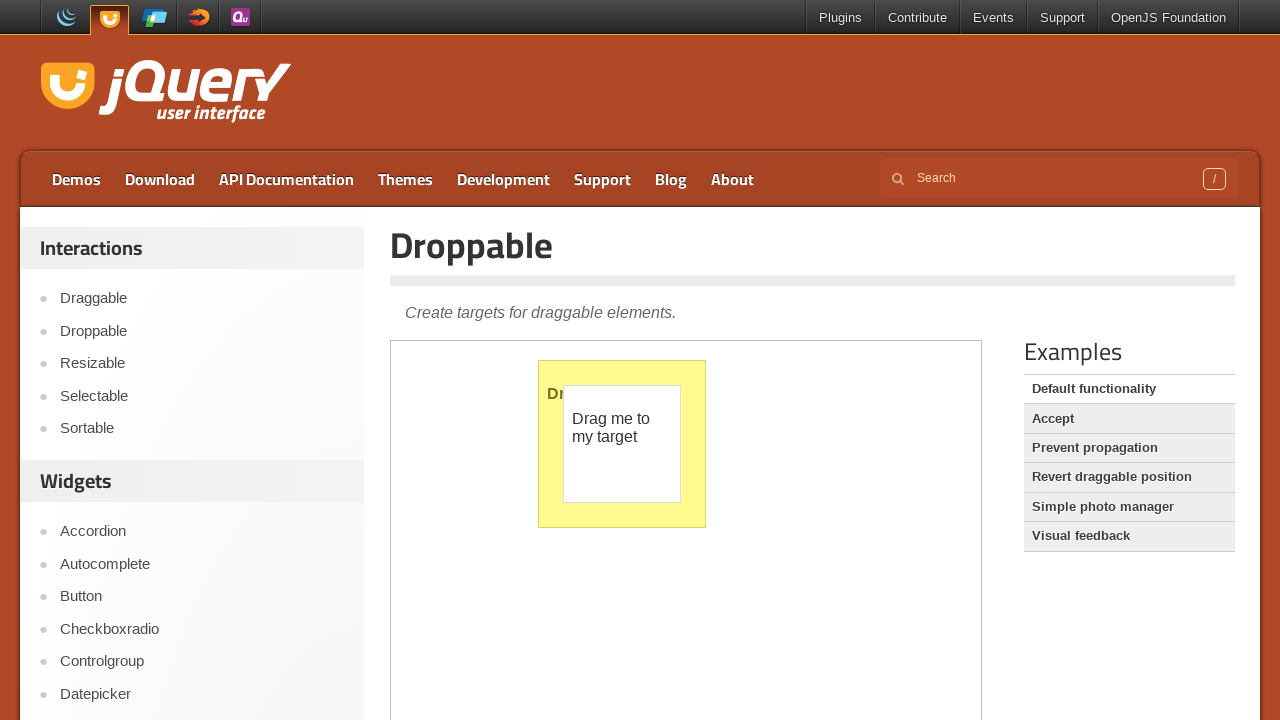

Waited for drag and drop animation to complete
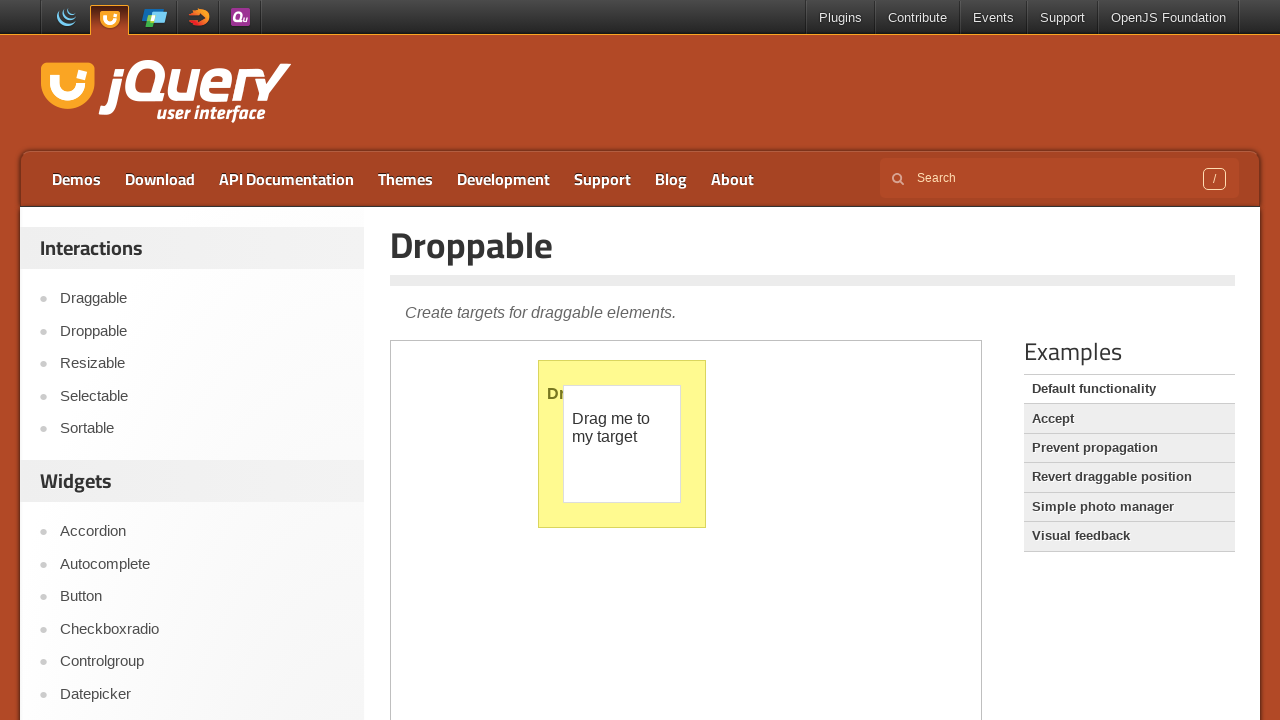

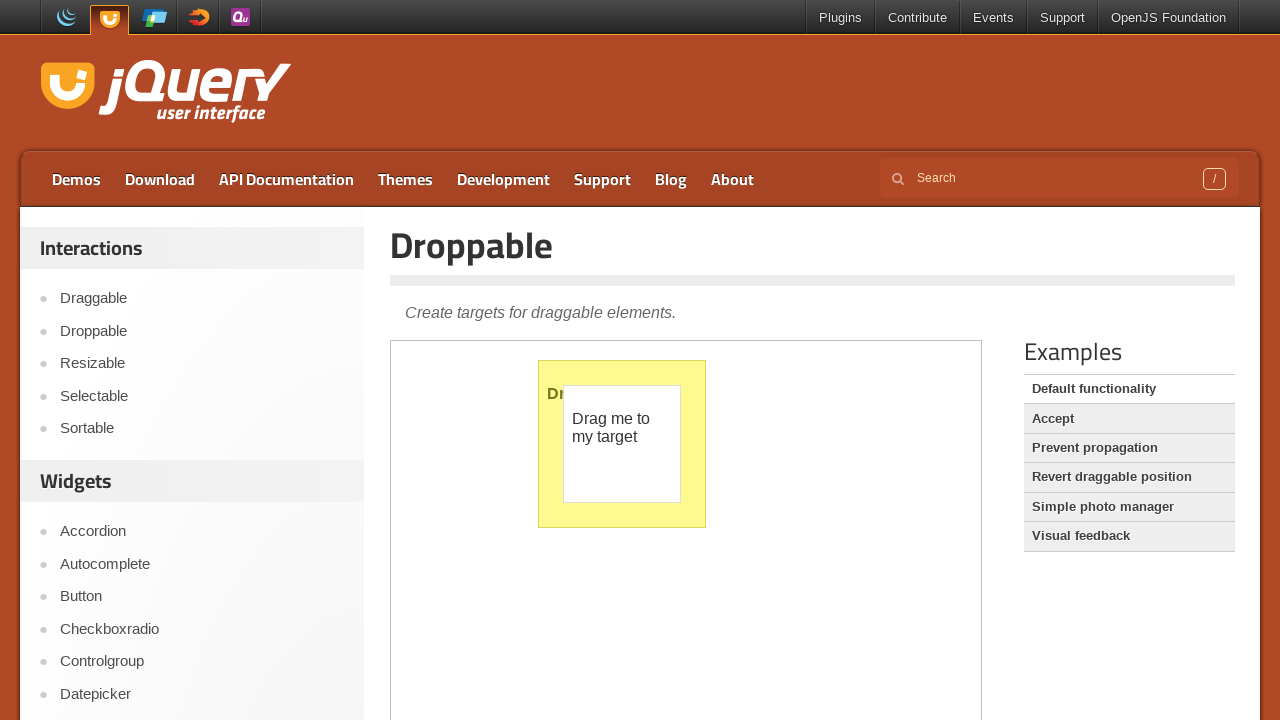